Tests various element interactions on a basic form including filling textbox, getting element attributes, checking element states, and interacting with radio buttons

Starting URL: https://automationfc.github.io/basic-form/index.html

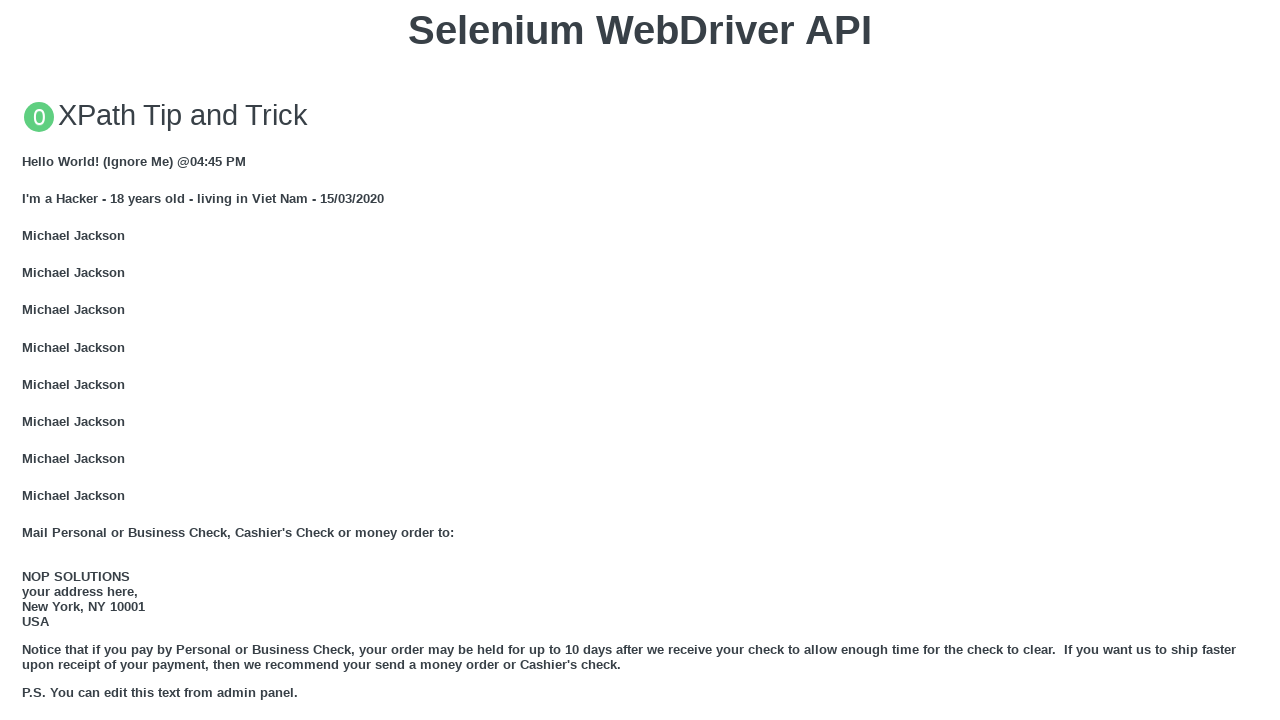

Filled email textbox with 'automationfc.vn@gmail.com' on input#mail
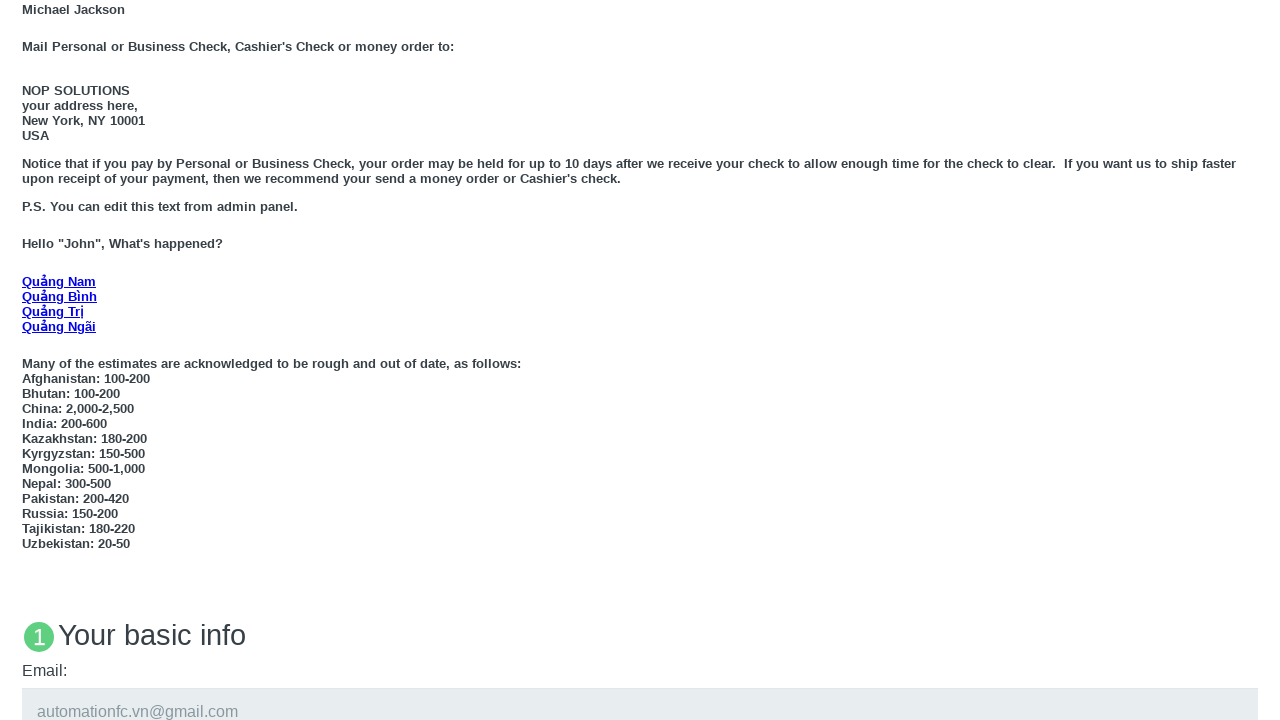

Located email textbox element
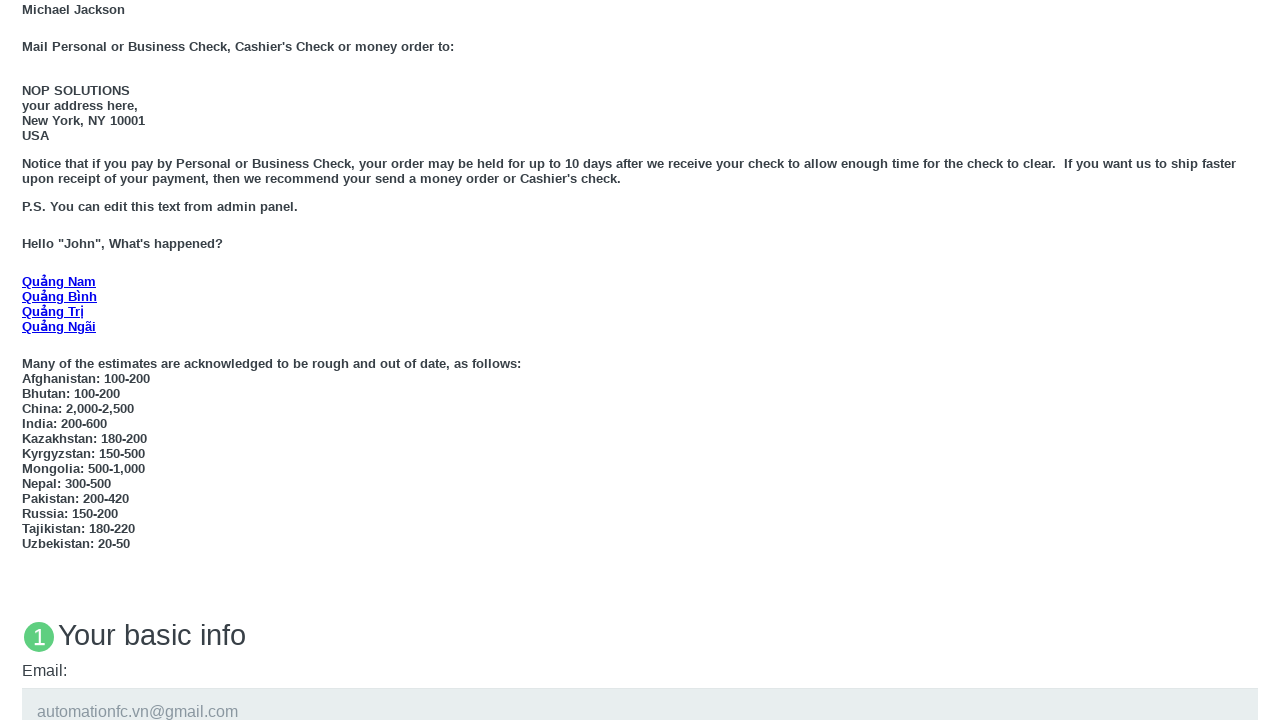

Cleared email textbox on input#mail
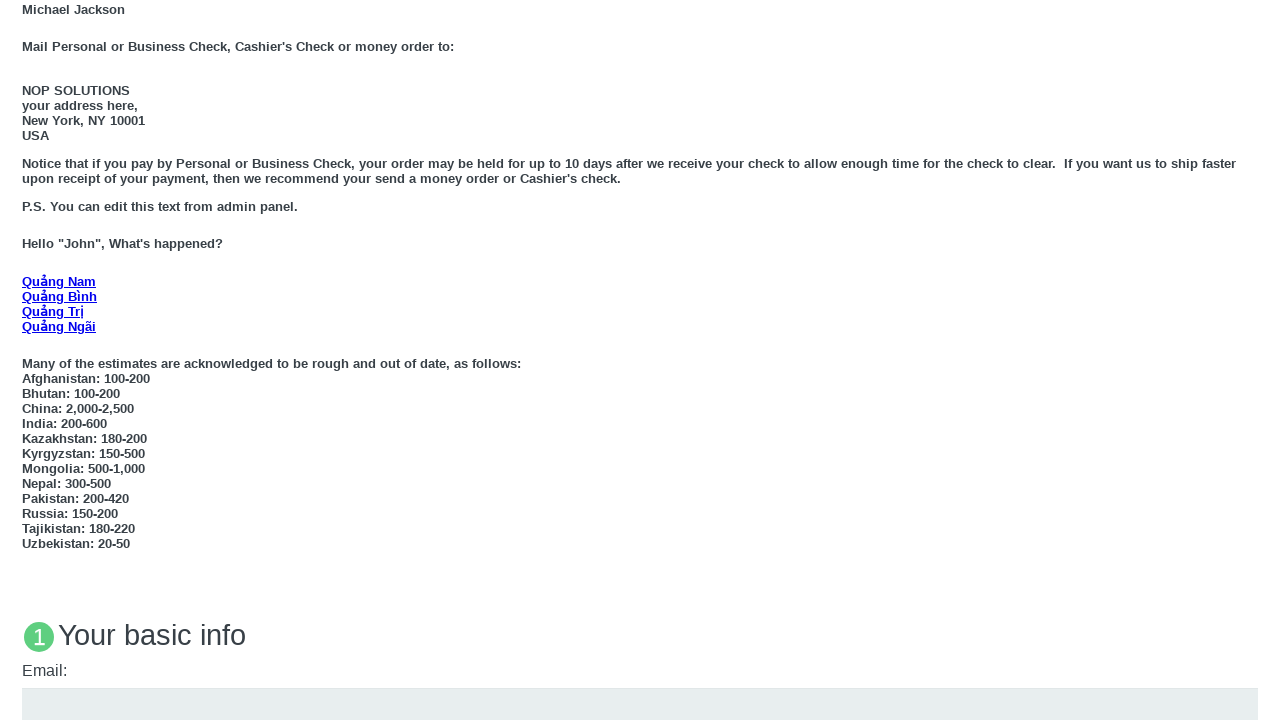

Refilled email textbox with 'automationfc.vn@gmail.com' on input#mail
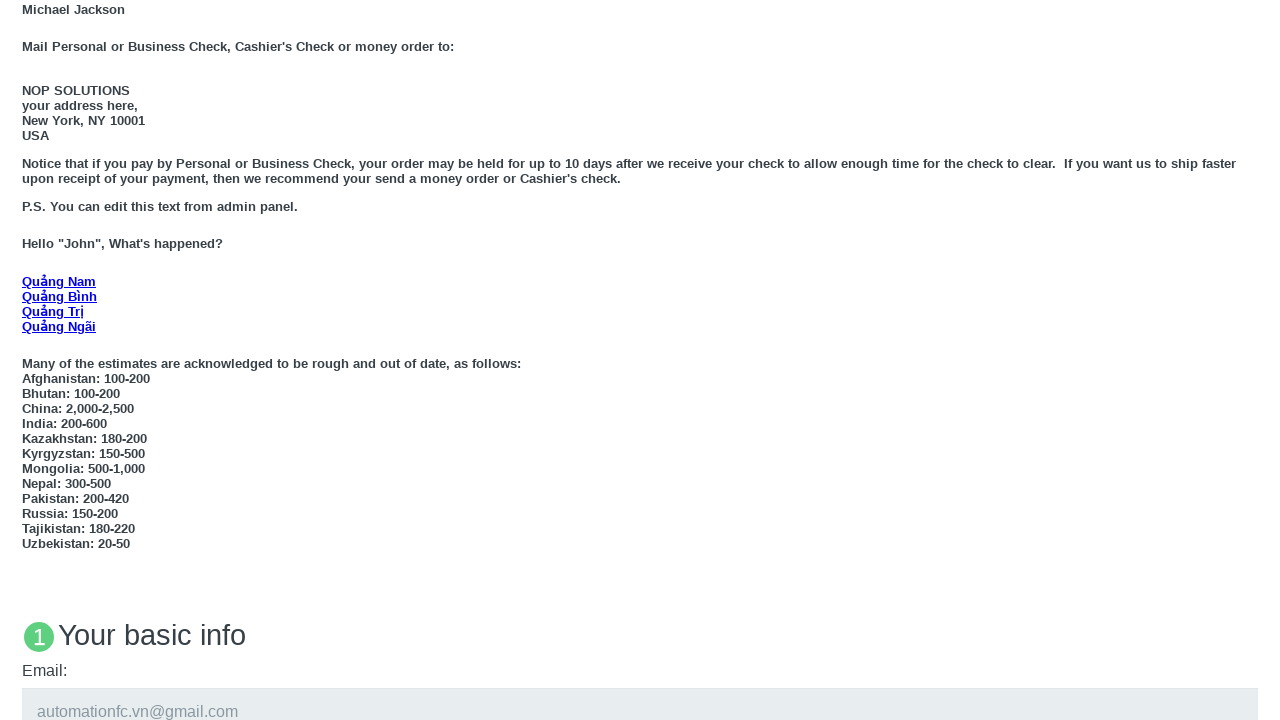

Clicked on 'Under 18' radio button at (28, 360) on input#under_18
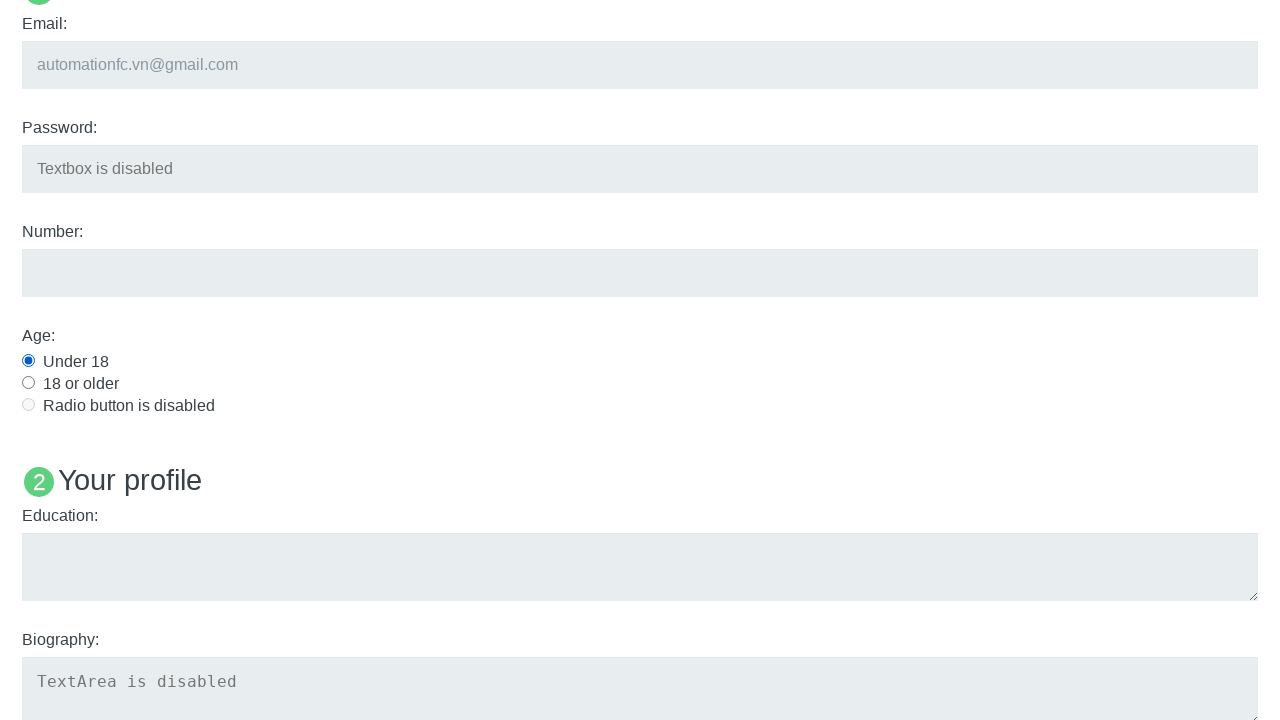

Verified 'Under 18' radio button is checked
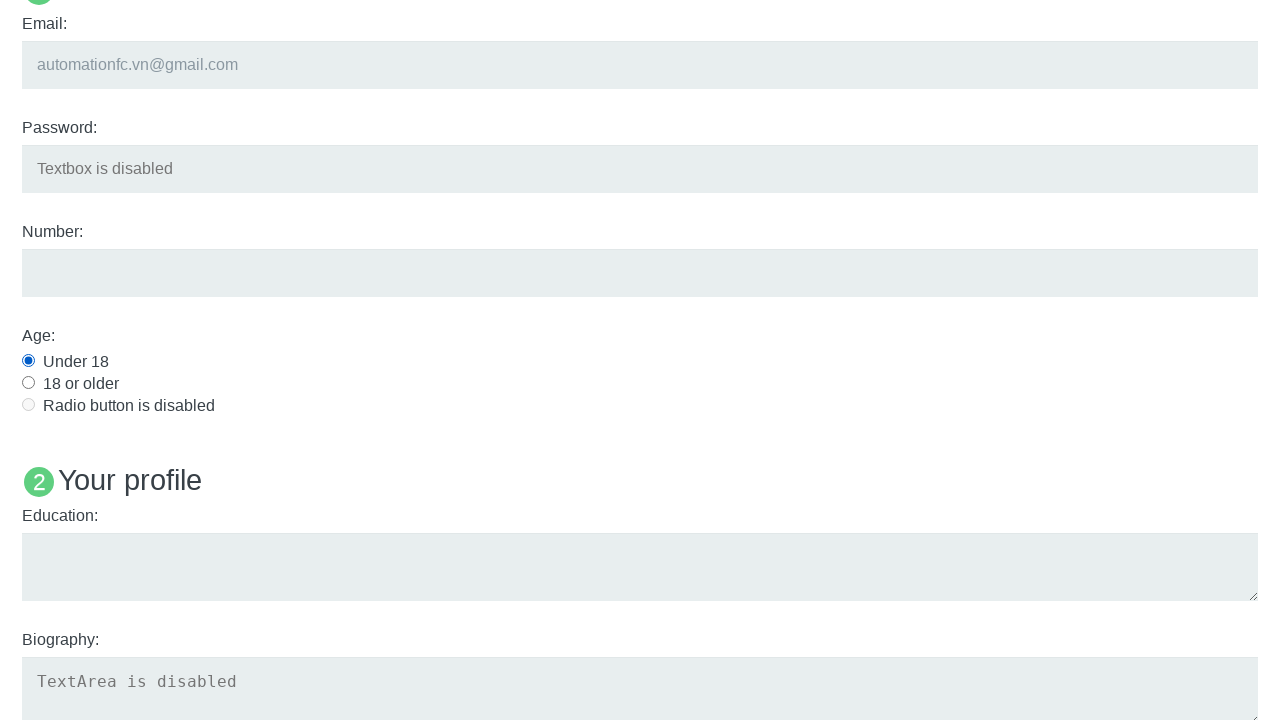

Retrieved password field placeholder attribute: 'None'
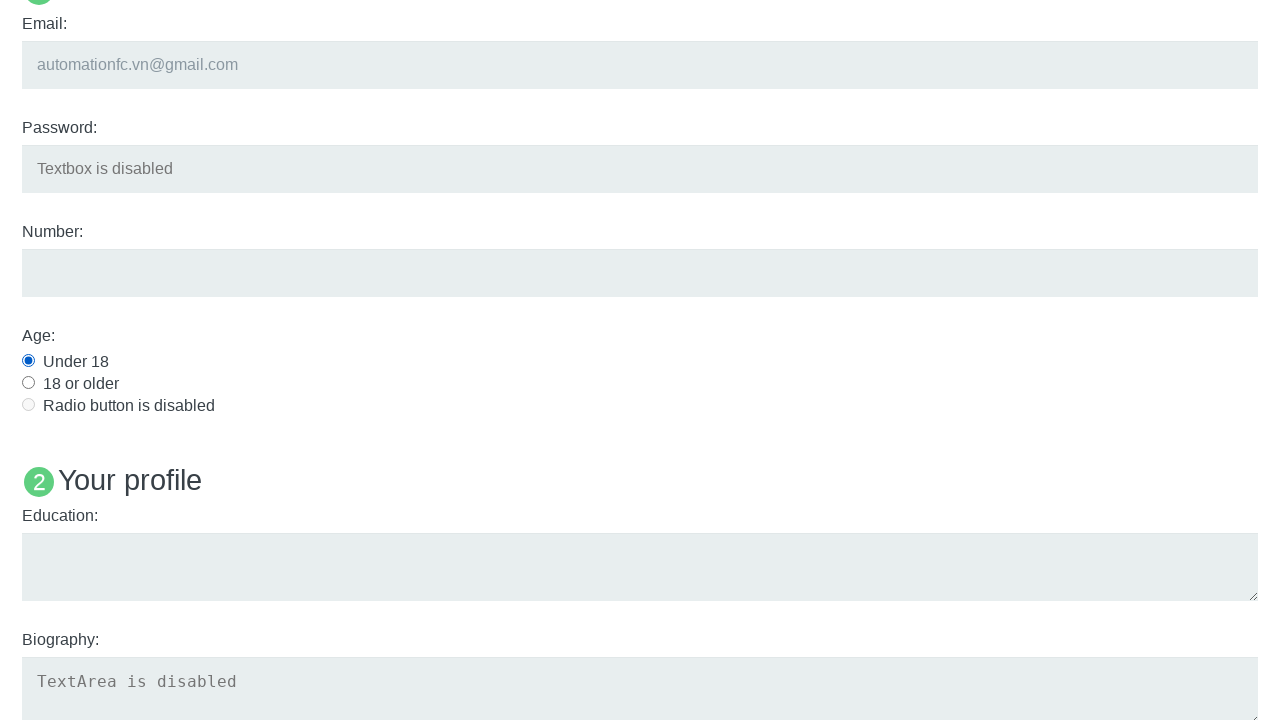

Retrieved button background color: 'rgb(75, 201, 112)'
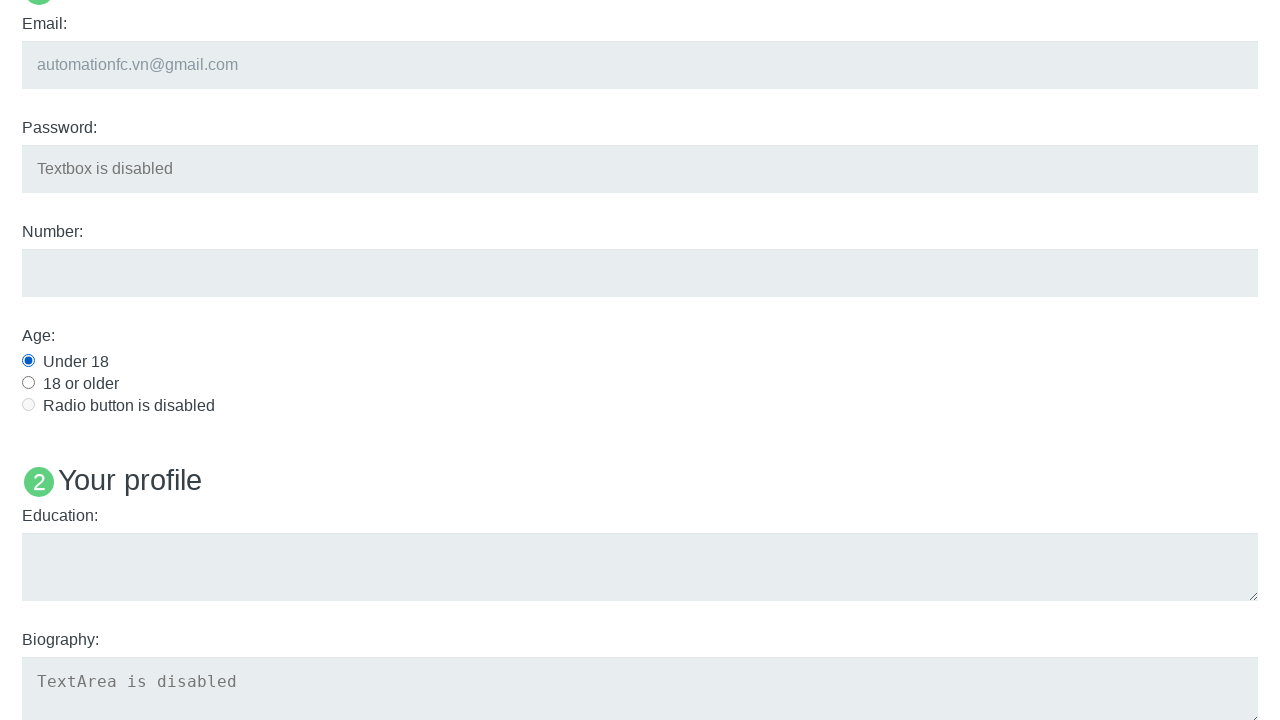

Retrieved button font size: '18px'
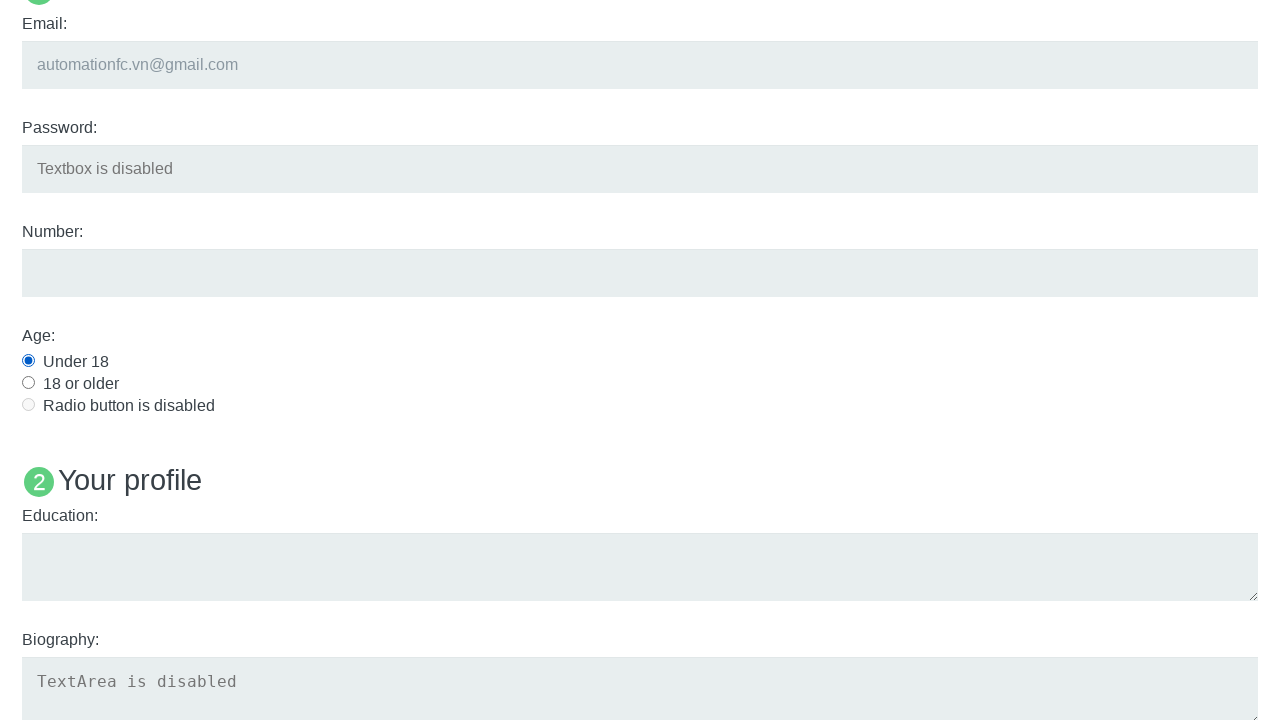

Retrieved h1 text content: 'Selenium WebDriver API'
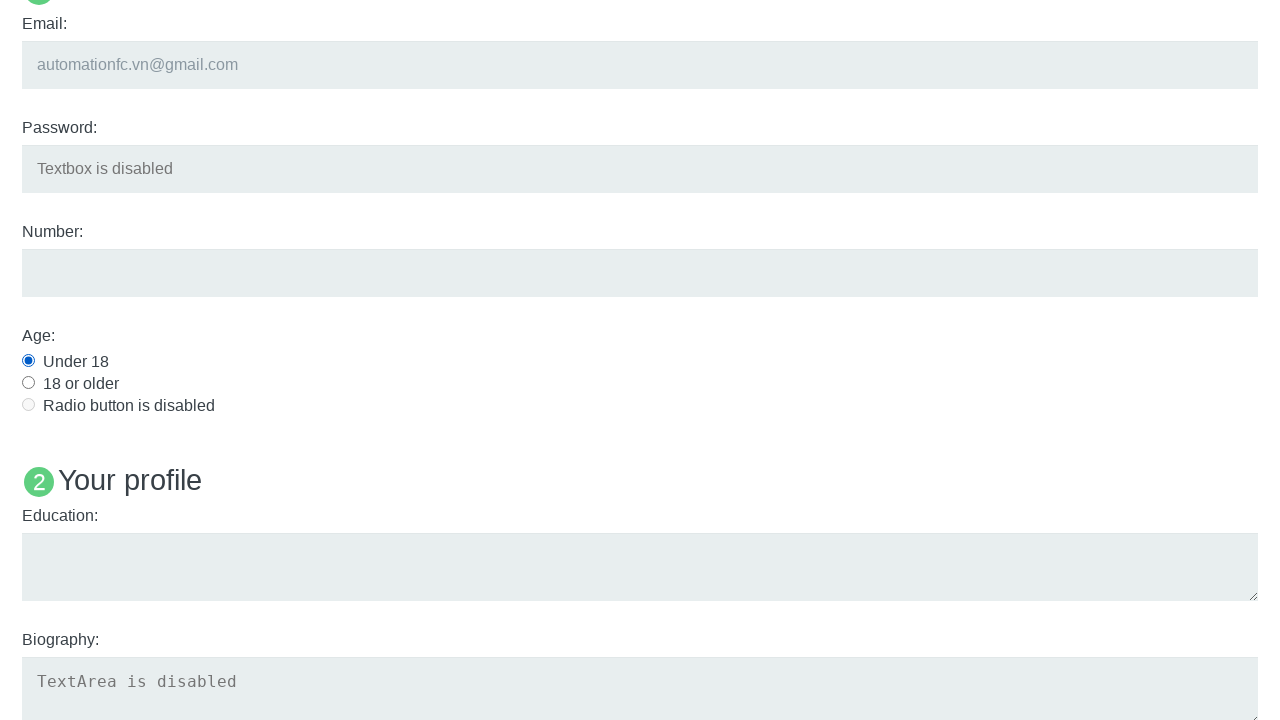

Checked visibility of user avatar element: False
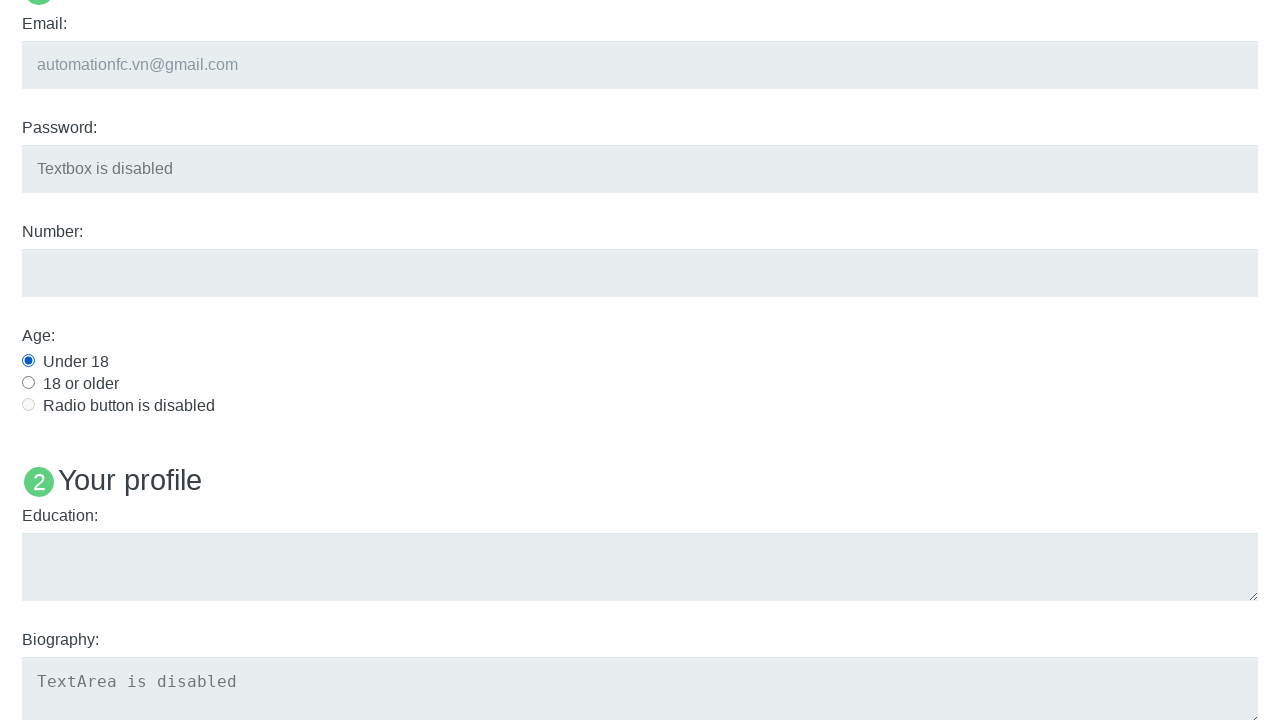

Checked if button is enabled: False
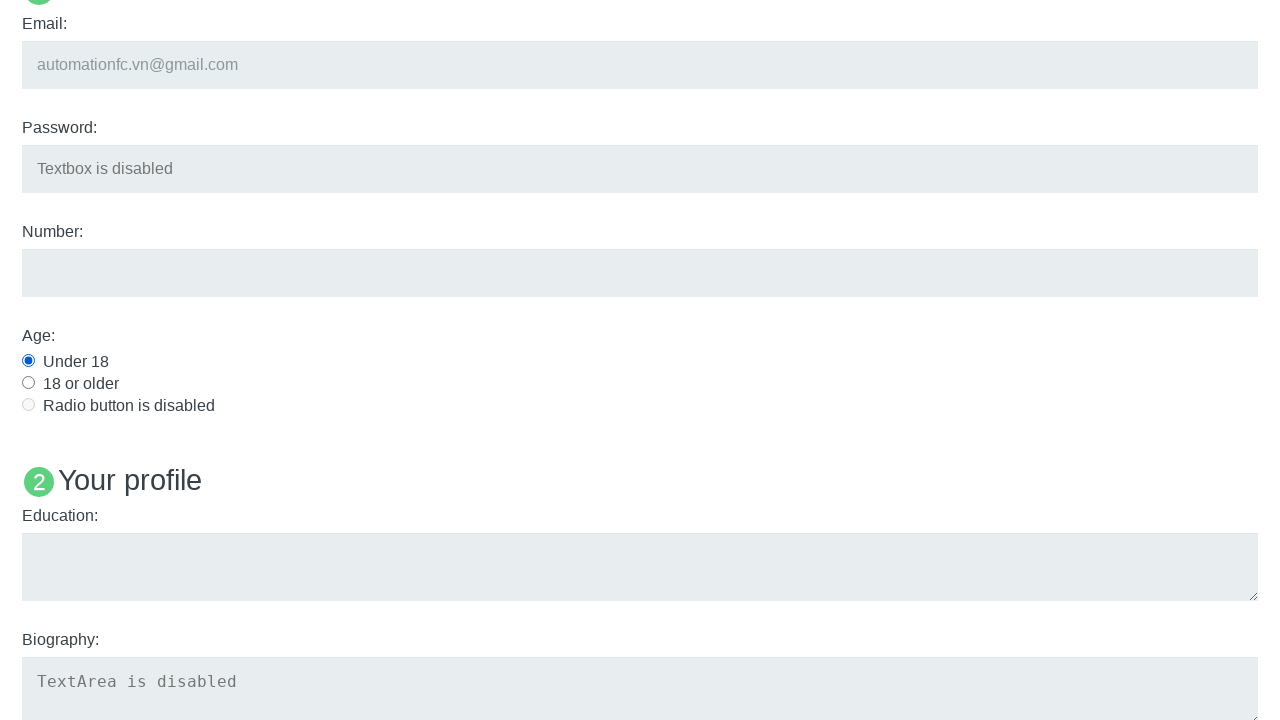

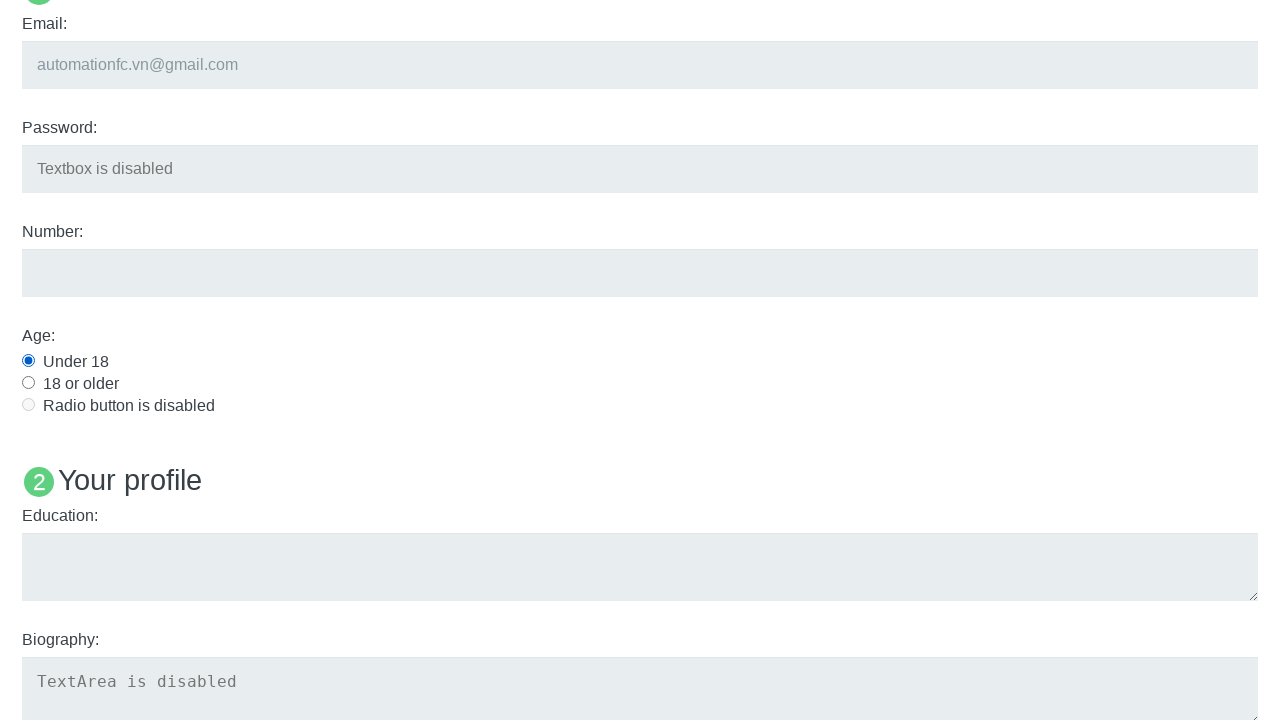